Tests login validation when username field is left empty - verifies that appropriate error message is displayed

Starting URL: https://www.saucedemo.com/

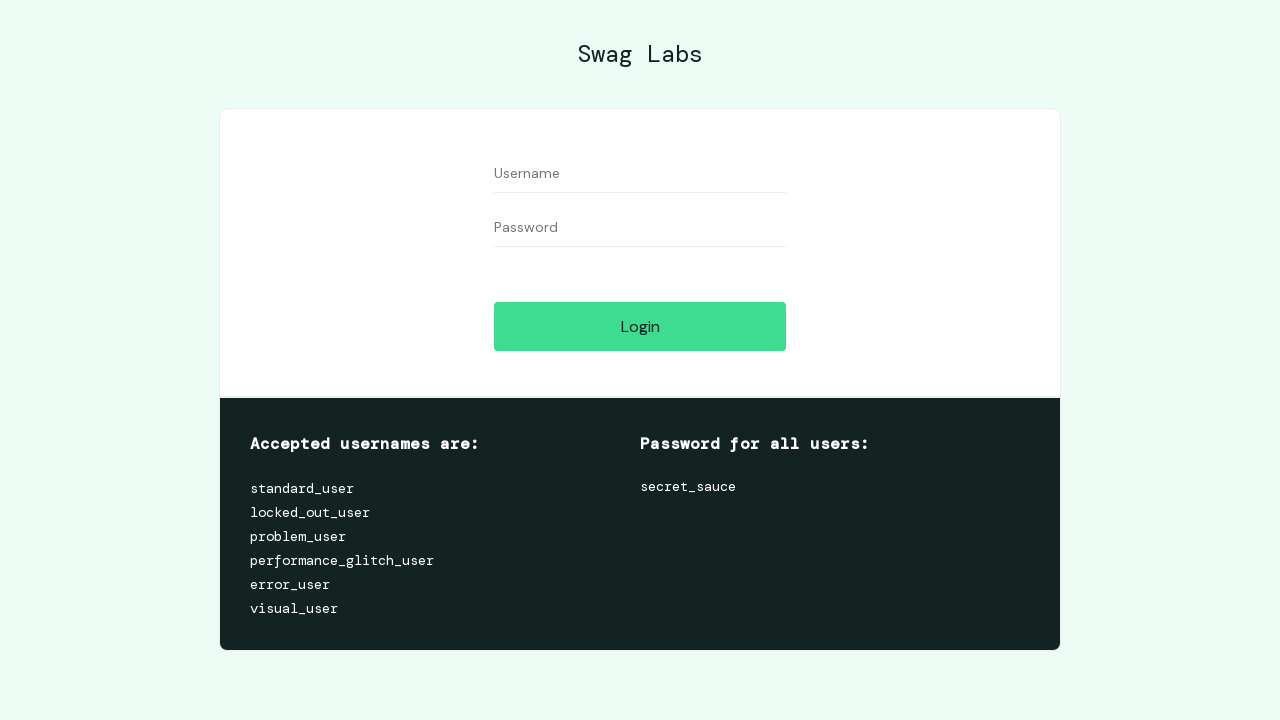

Left username field empty on #user-name
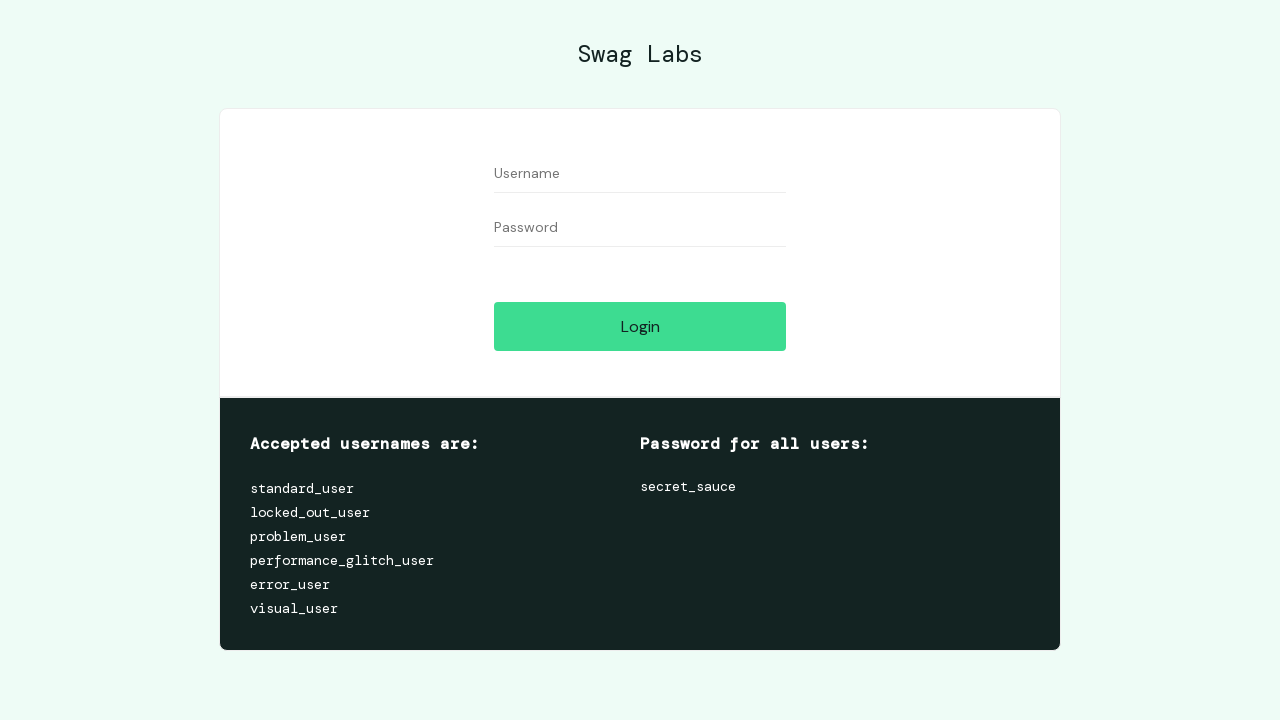

Filled password field with 'secret_sauce' on #password
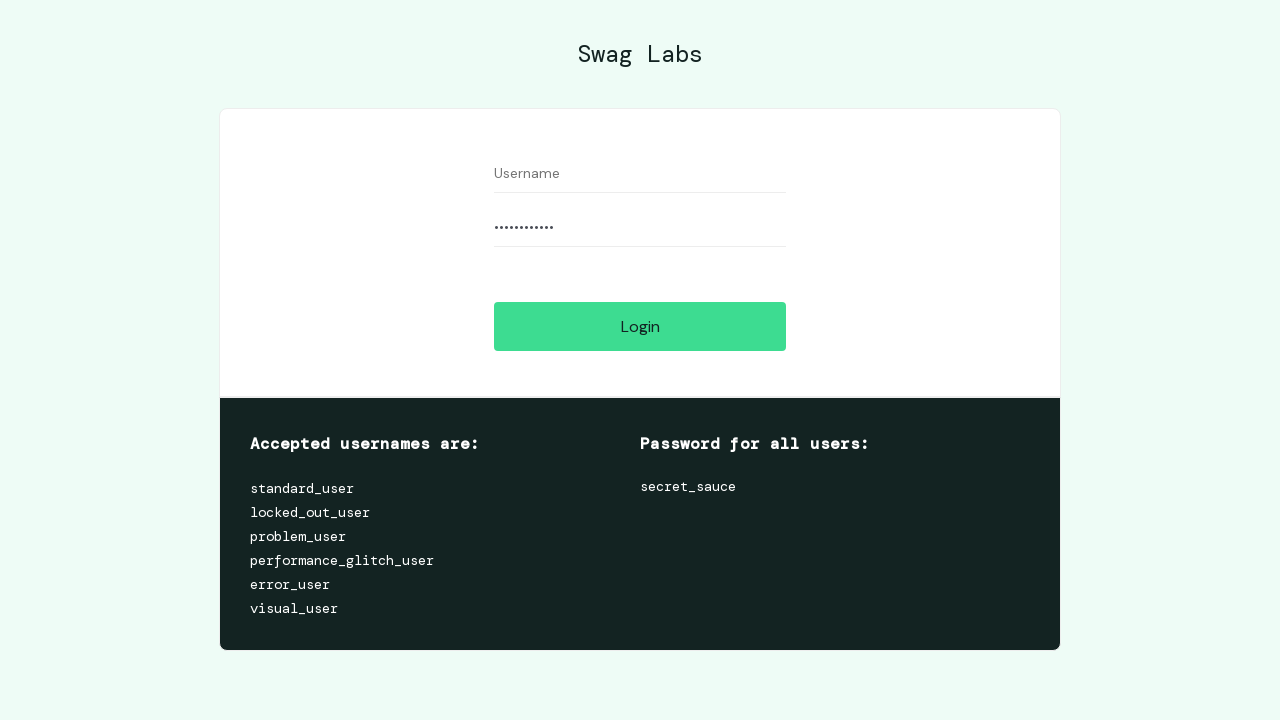

Clicked login button at (640, 326) on #login-button
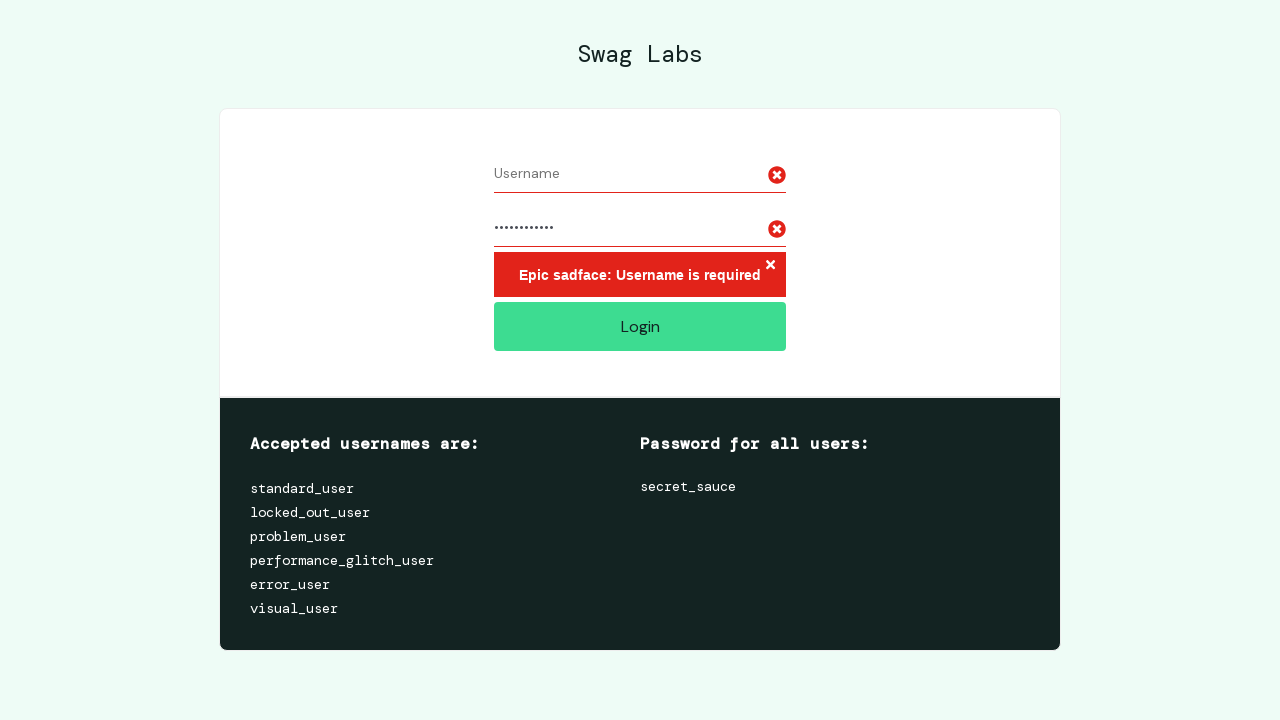

Error message container appeared
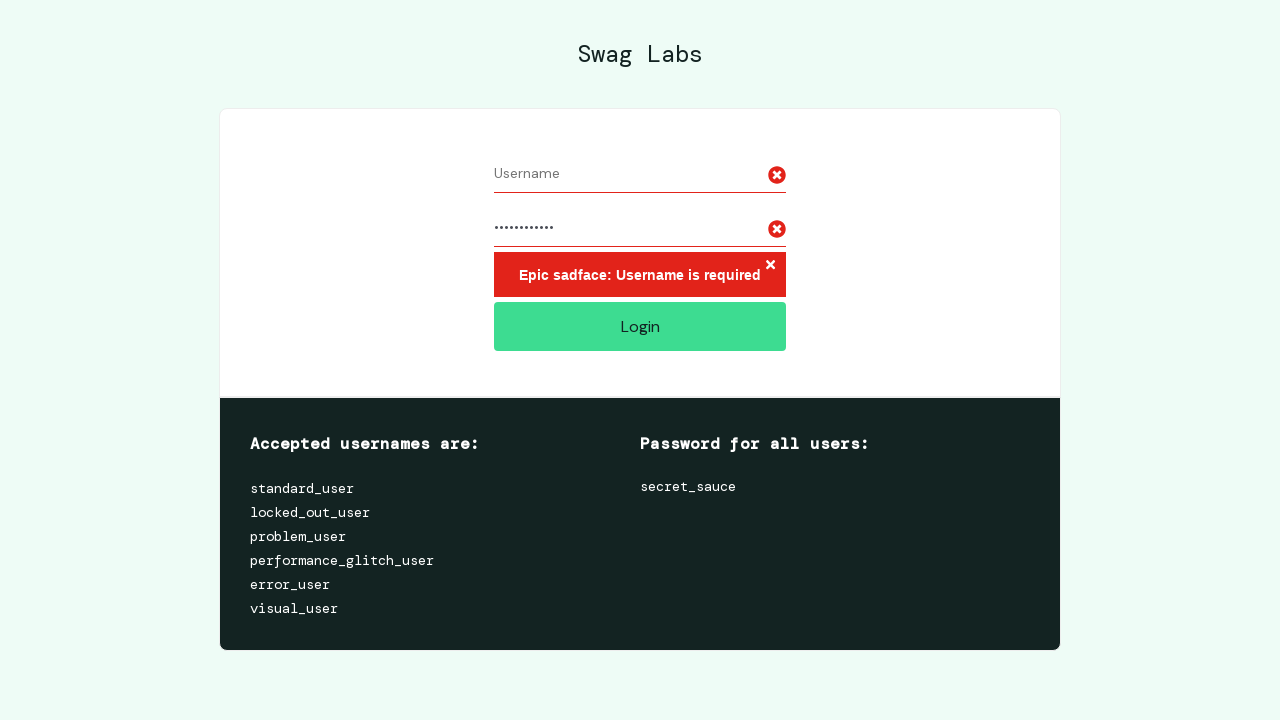

Located error message element
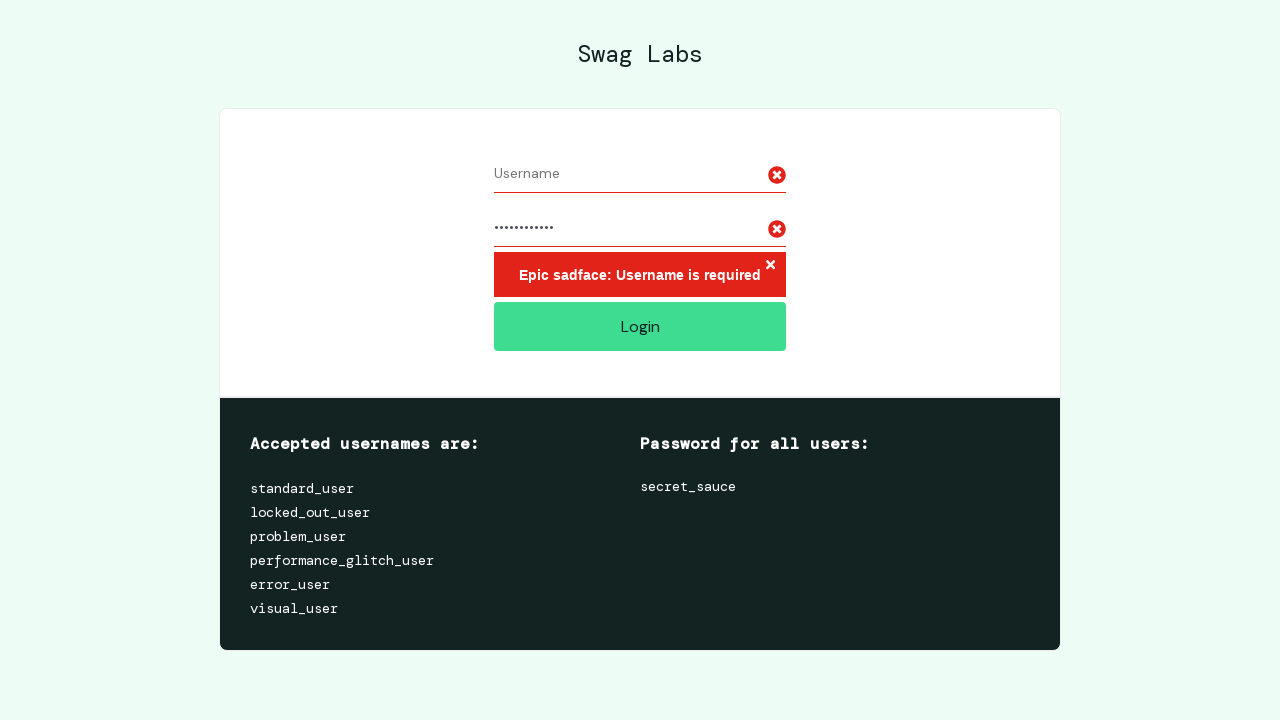

Verified error message is visible
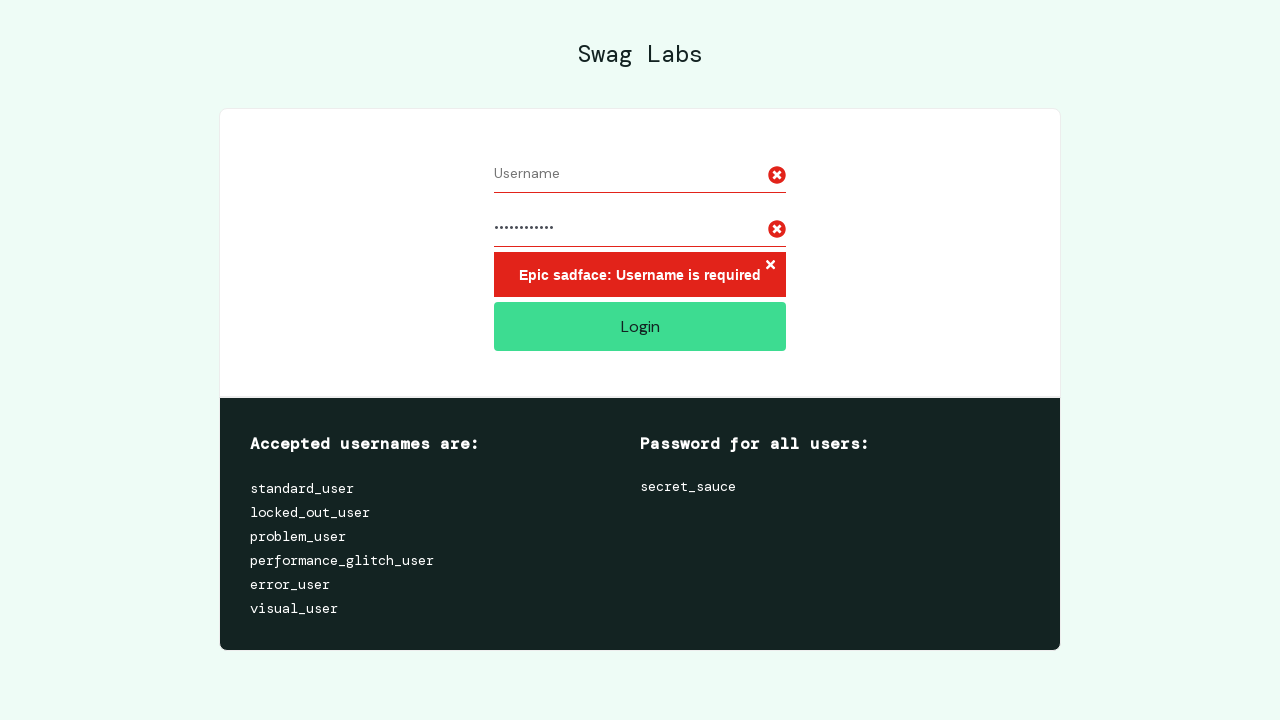

Verified error message contains 'Epic sadface: Username is required'
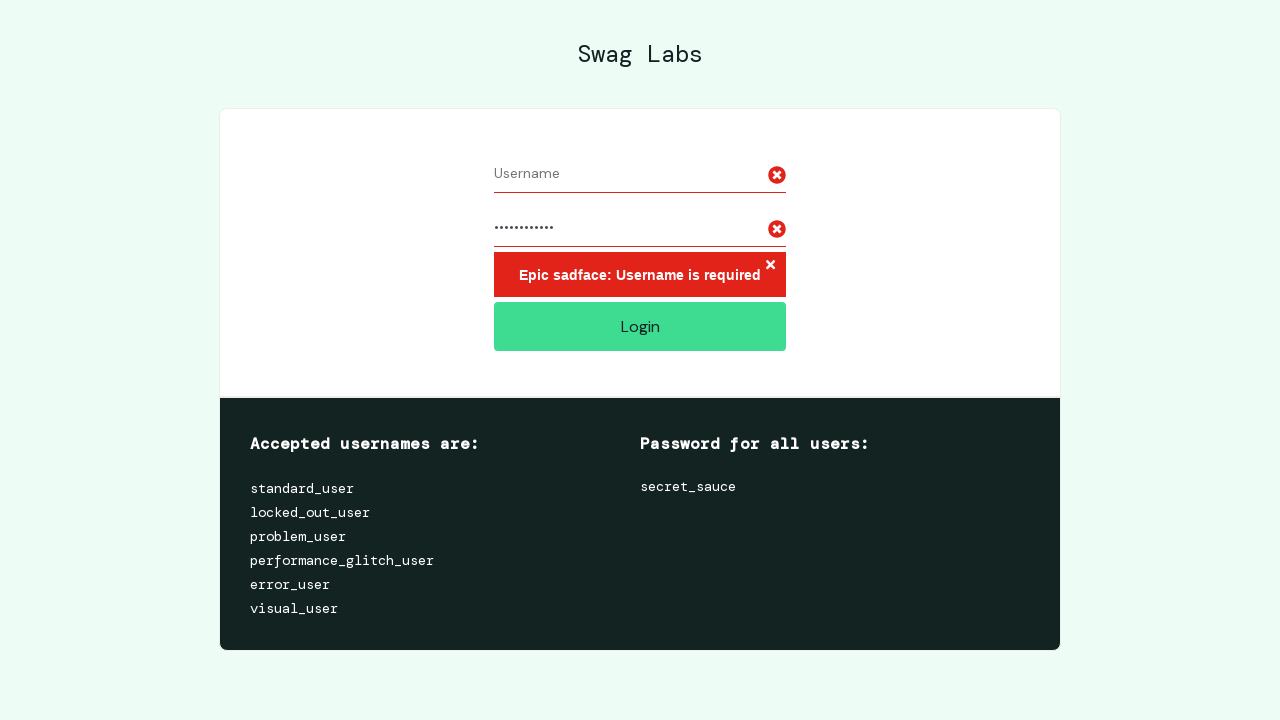

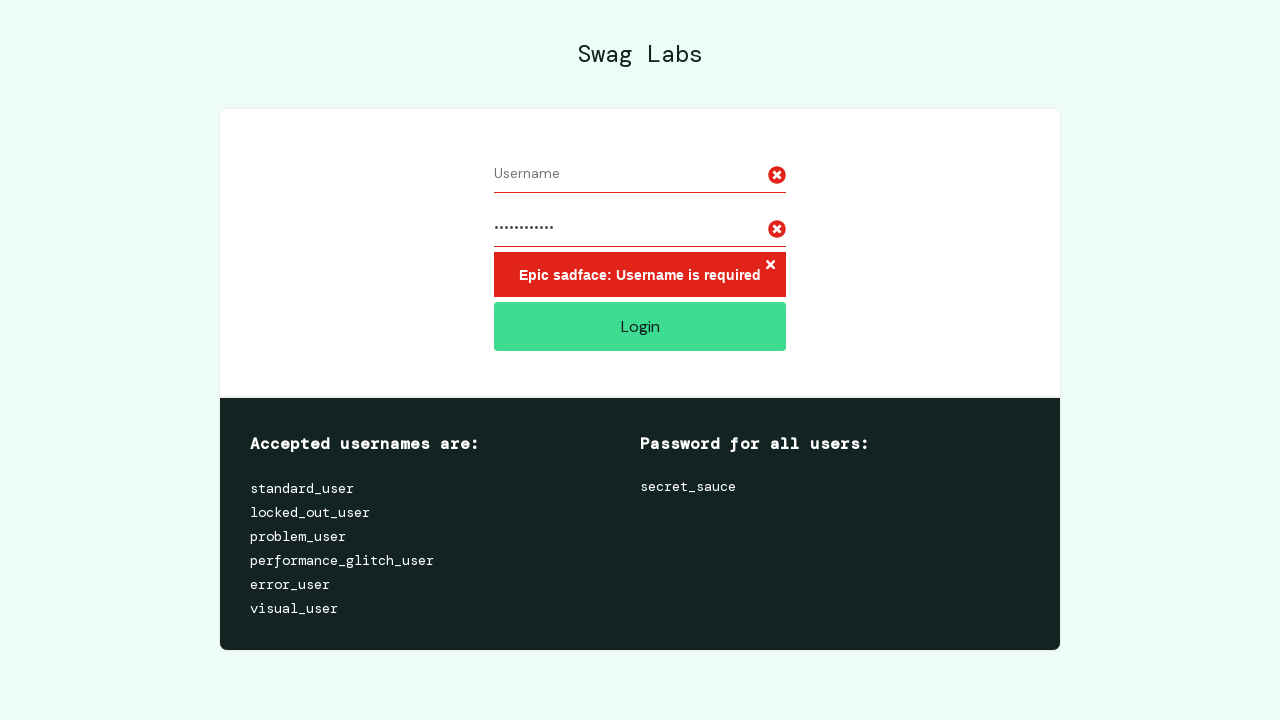